Tests waiting for an image to load by navigating to a page with delayed image loading and waiting for the landscape image to appear

Starting URL: https://bonigarcia.dev/selenium-webdriver-java/loading-images.html

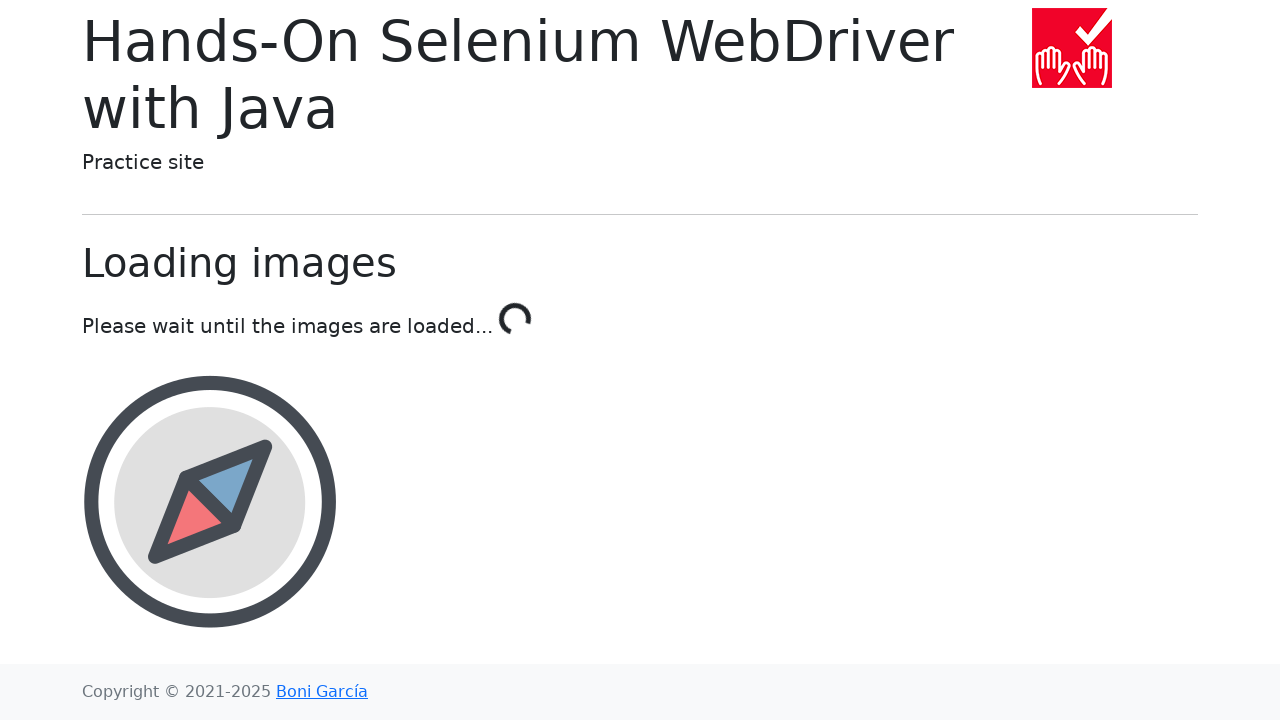

Navigated to loading images page
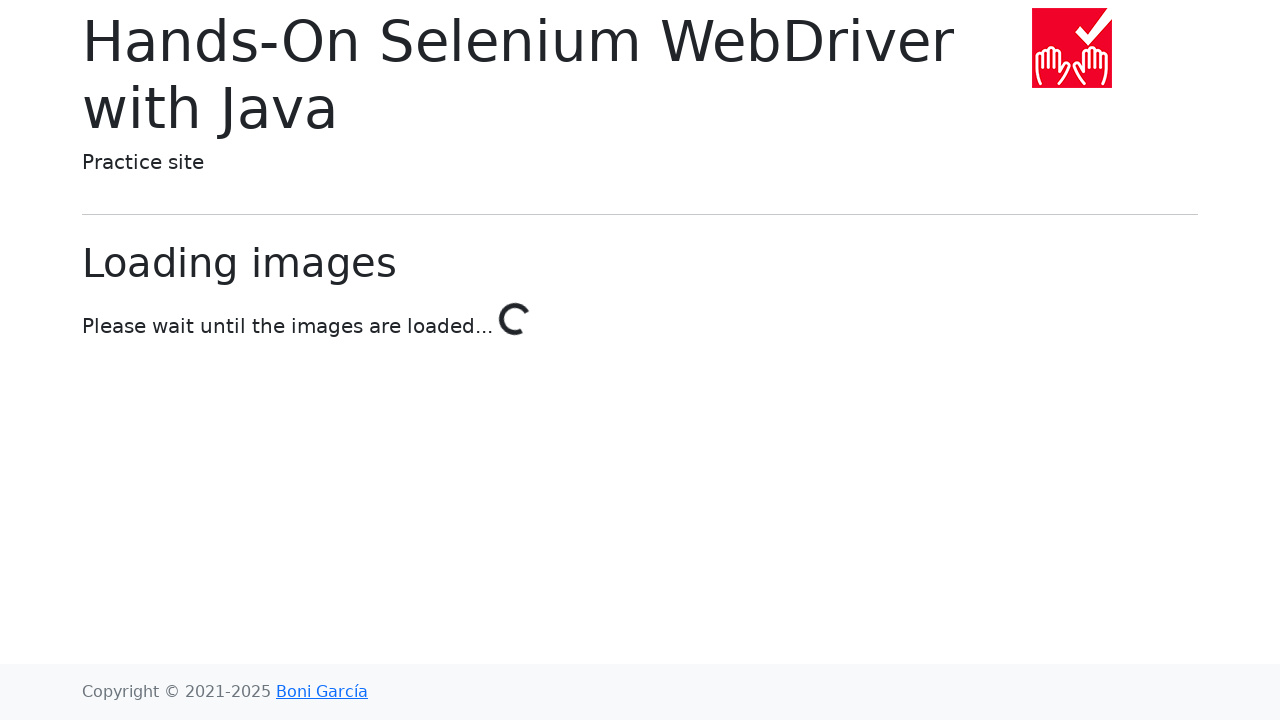

Landscape image element appeared in DOM
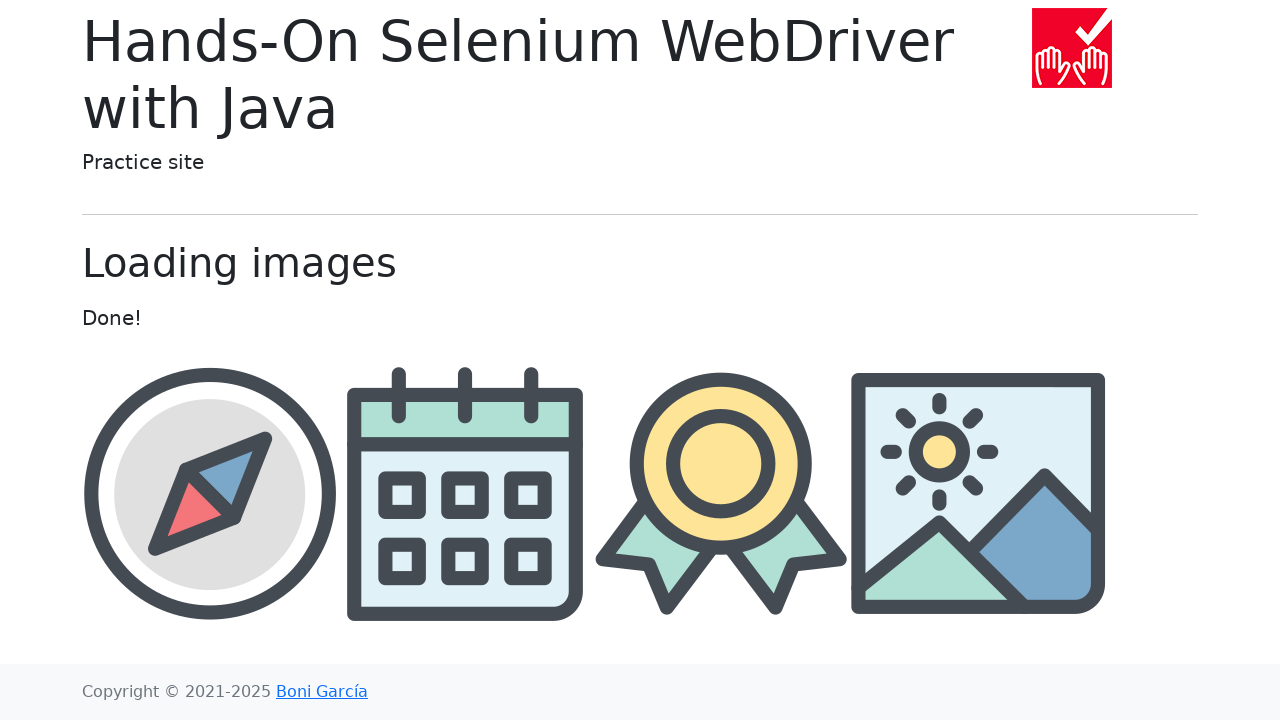

Retrieved src attribute from landscape image
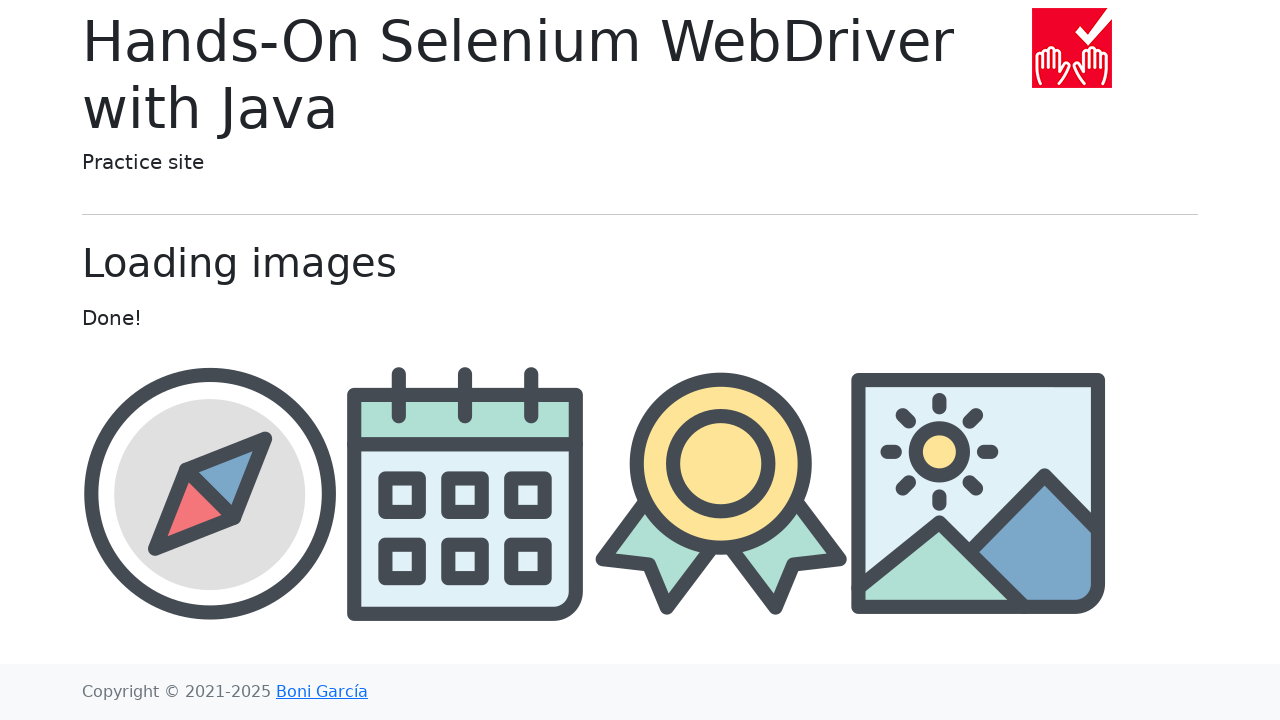

Verified that src attribute contains 'landscape'
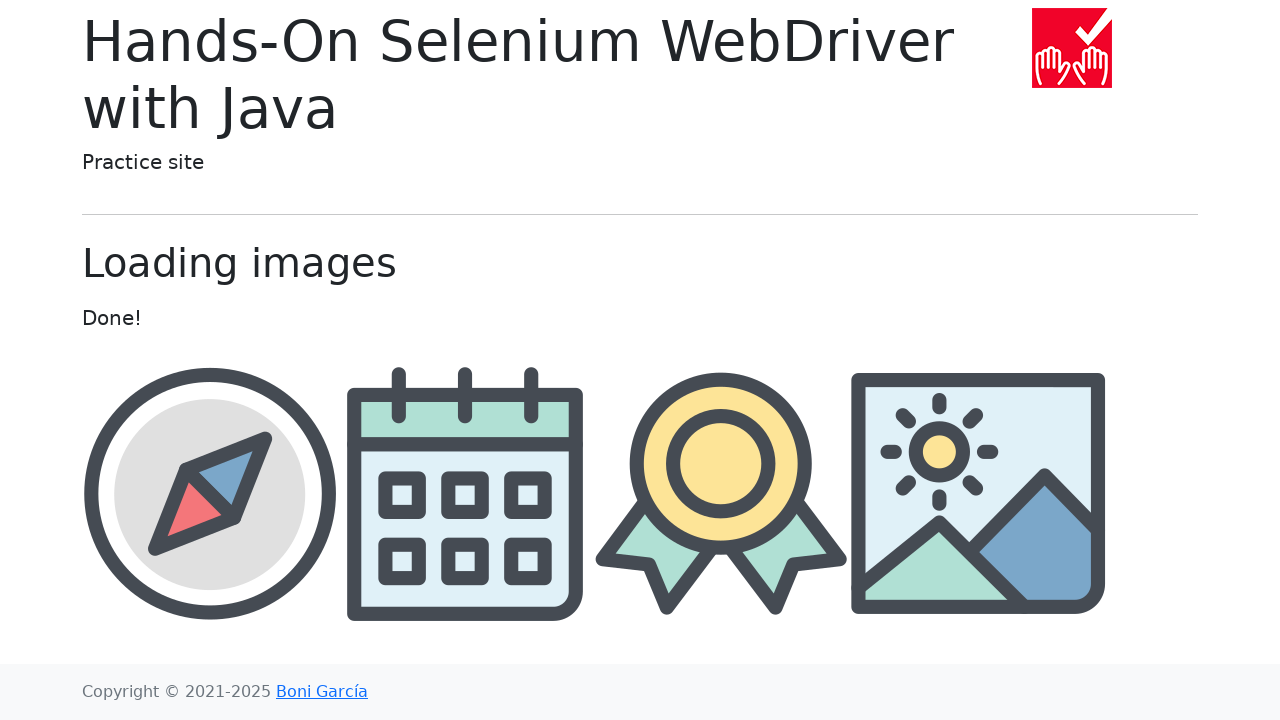

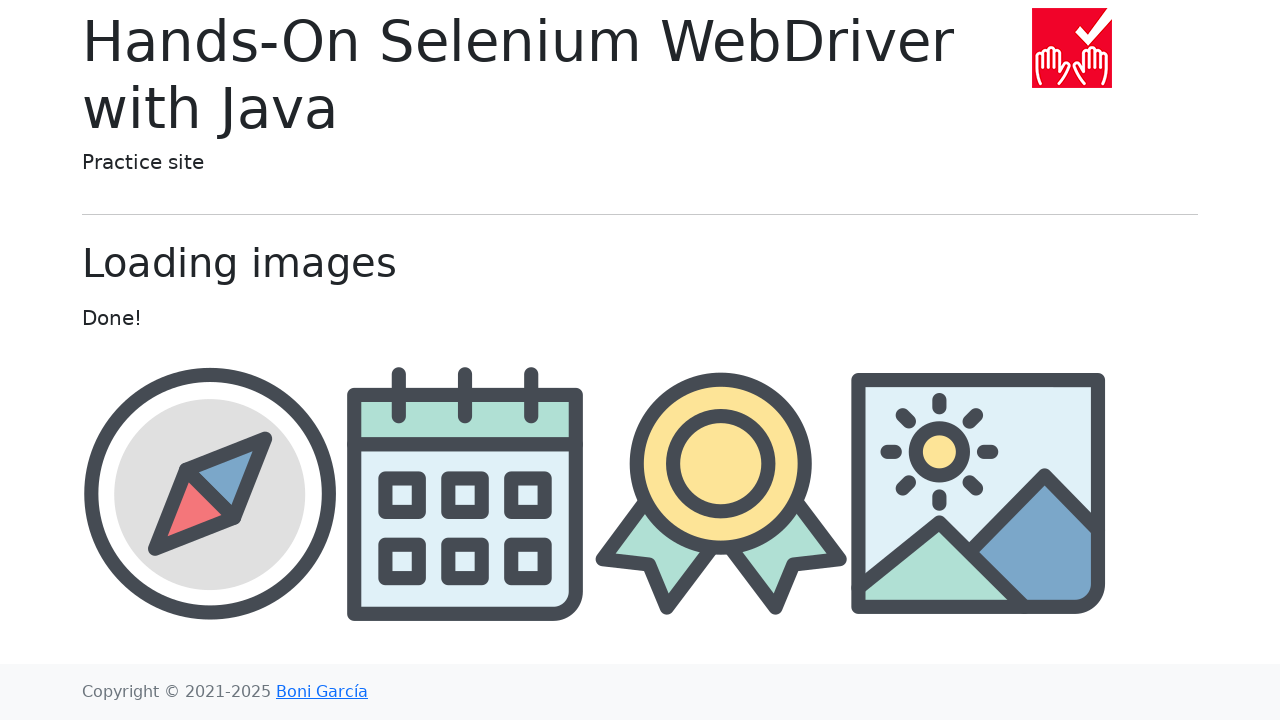